Tests handling of JavaScript confirm dialog by clicking a confirm button, accepting it, and verifying the result text

Starting URL: https://testautomationpractice.blogspot.com/

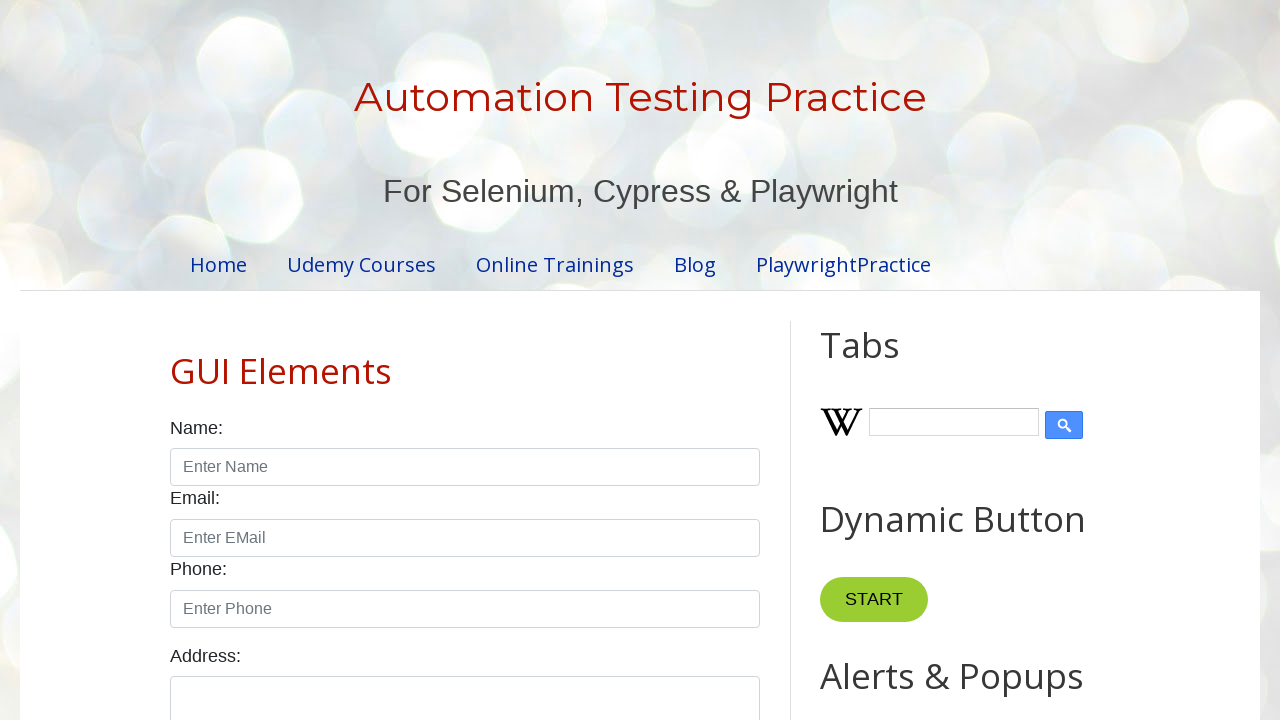

Set up dialog handler to accept confirm dialogs
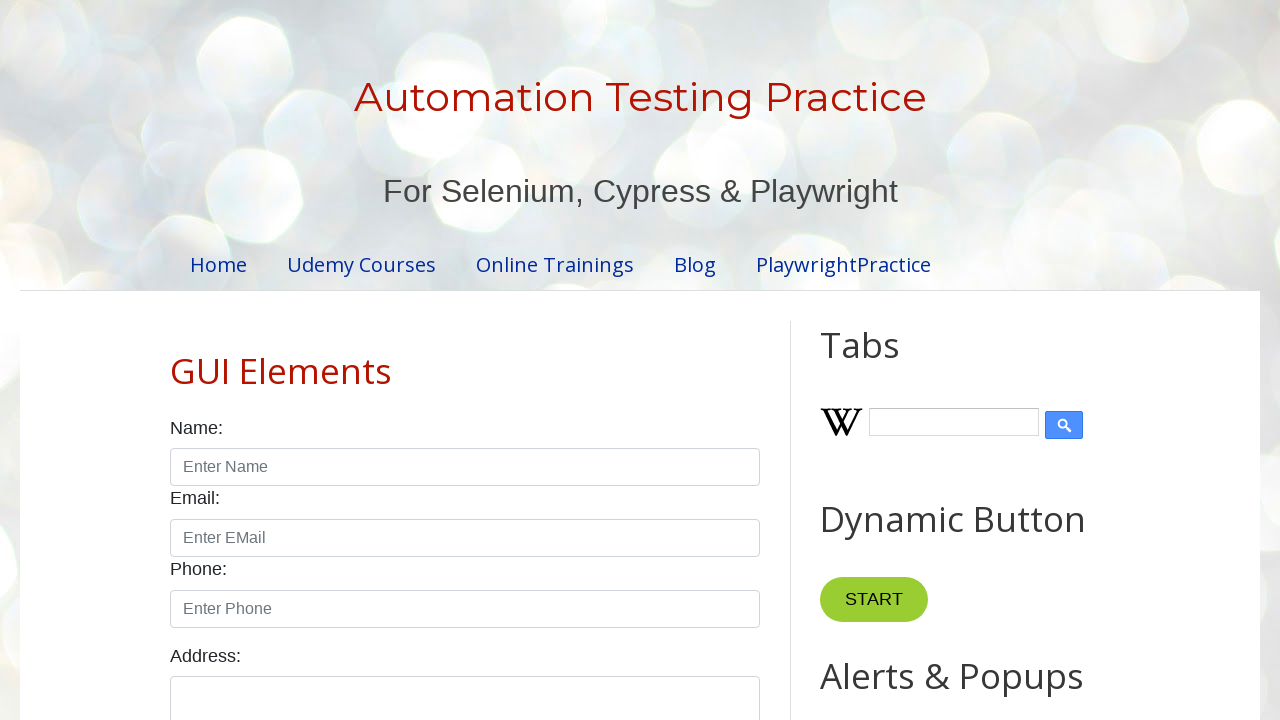

Clicked the confirm button at (912, 360) on #confirmBtn
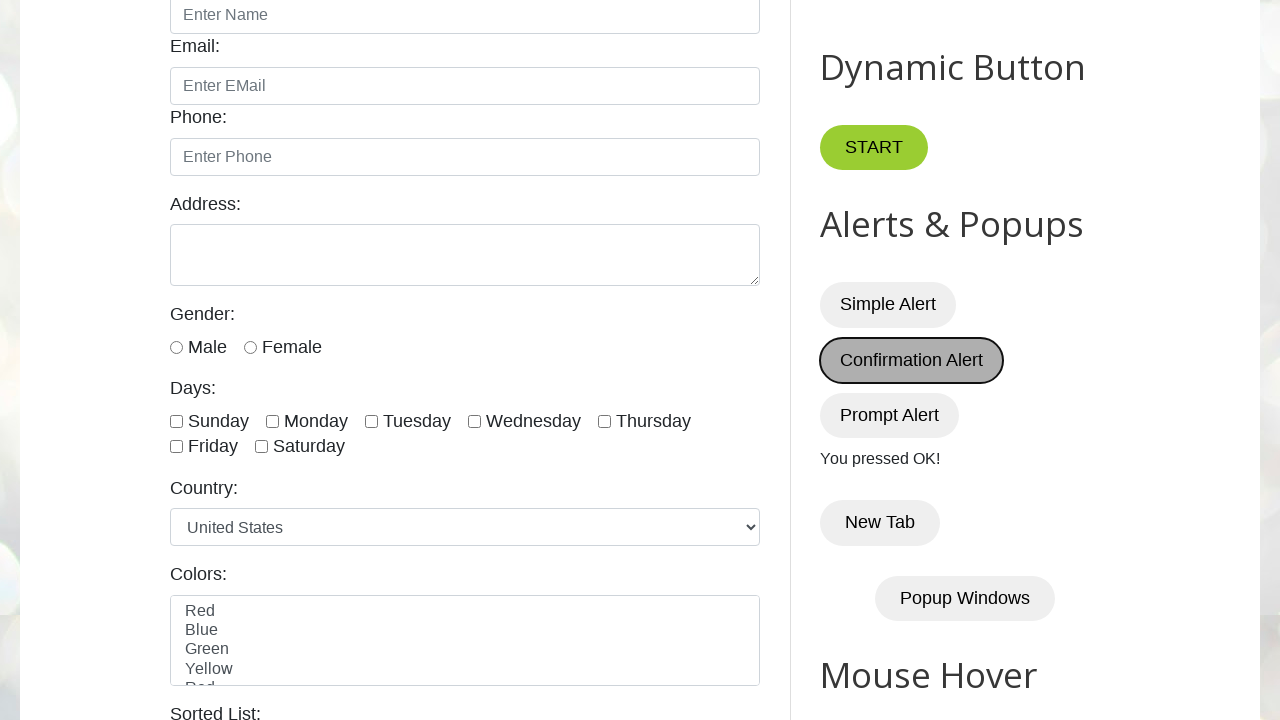

Waited for result text element to appear
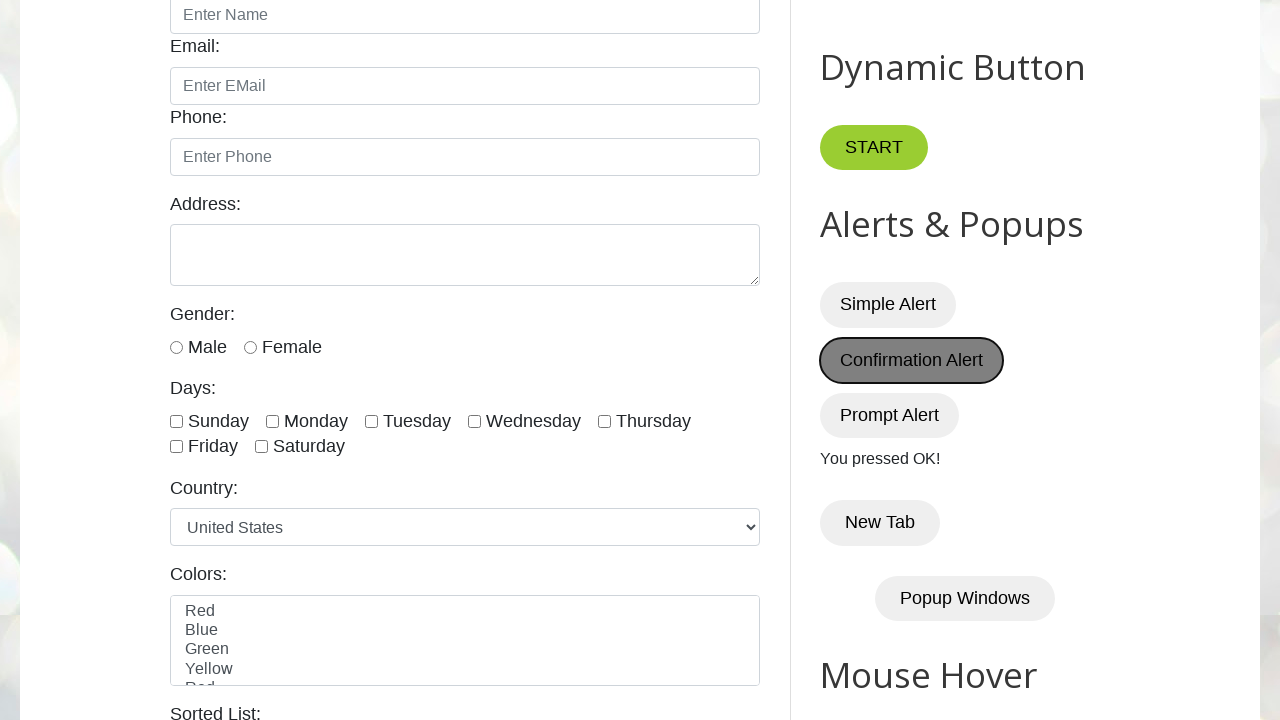

Verified result text contains 'You pressed OK!'
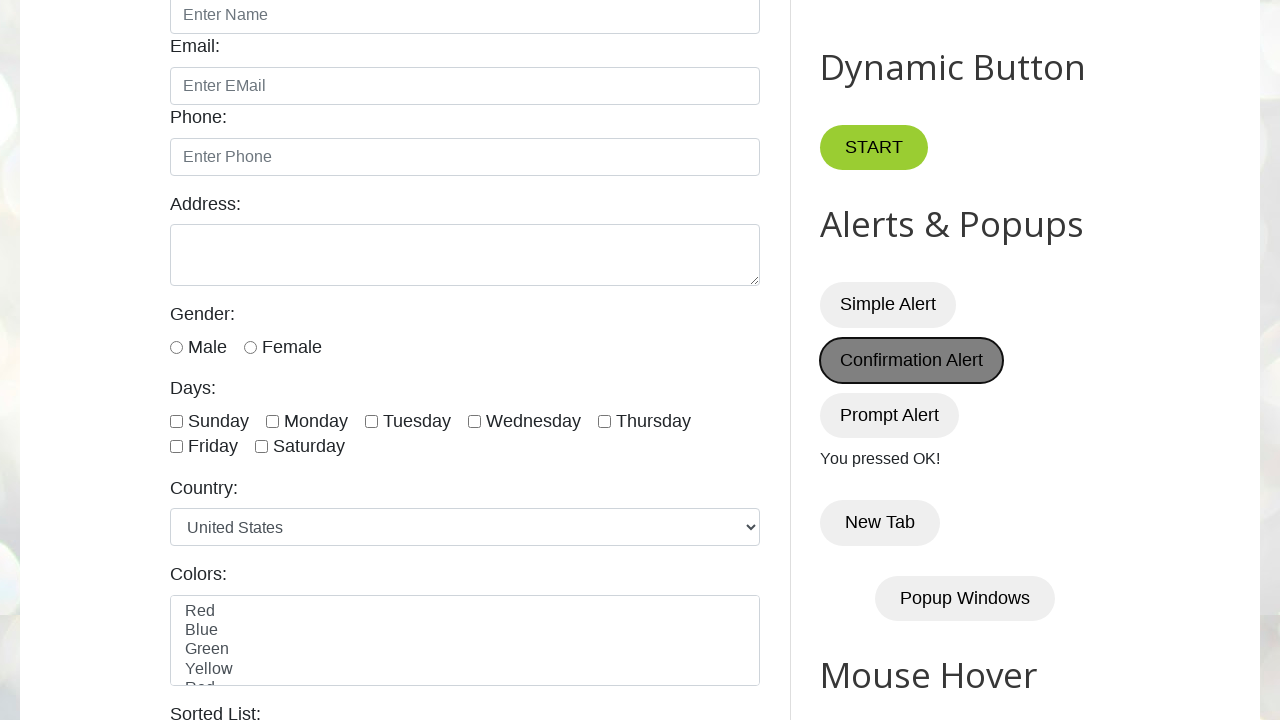

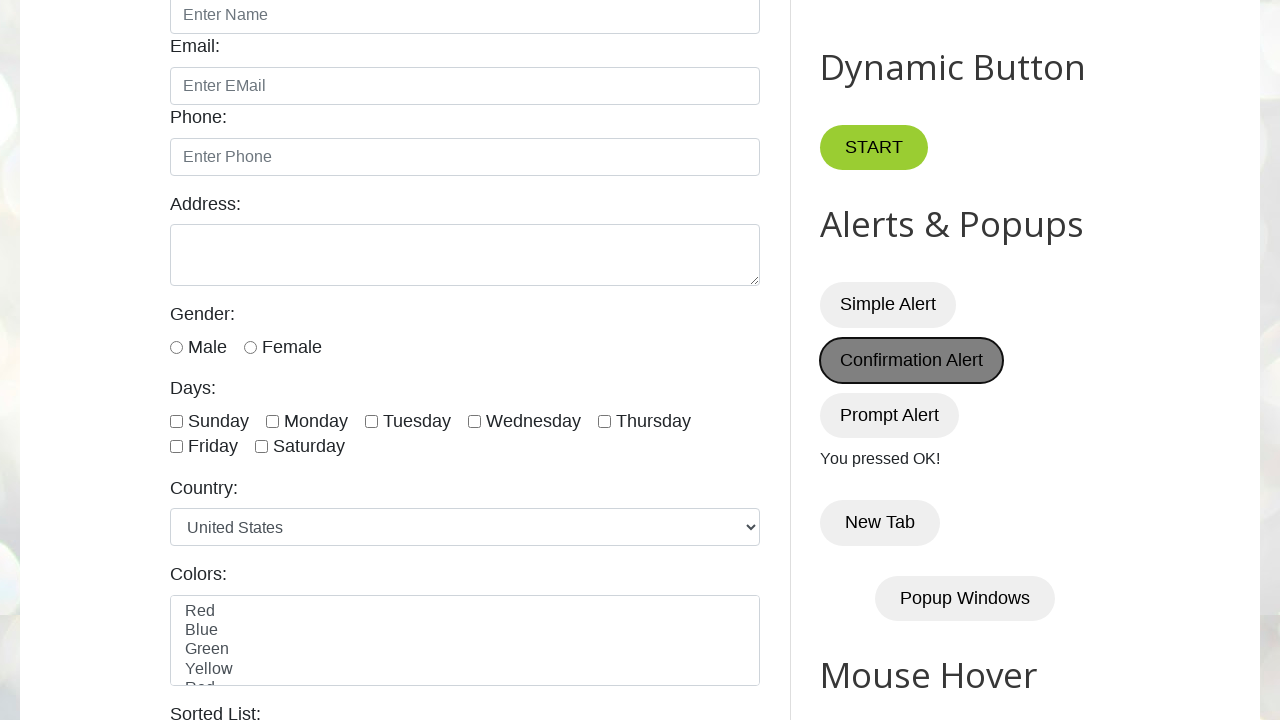